Tests removing a product from the shopping cart by first adding an anchor bracelet to the cart, navigating to the cart page, and then clicking the remove button to verify the item is removed.

Starting URL: https://atid.store/product/anchor-bracelet/

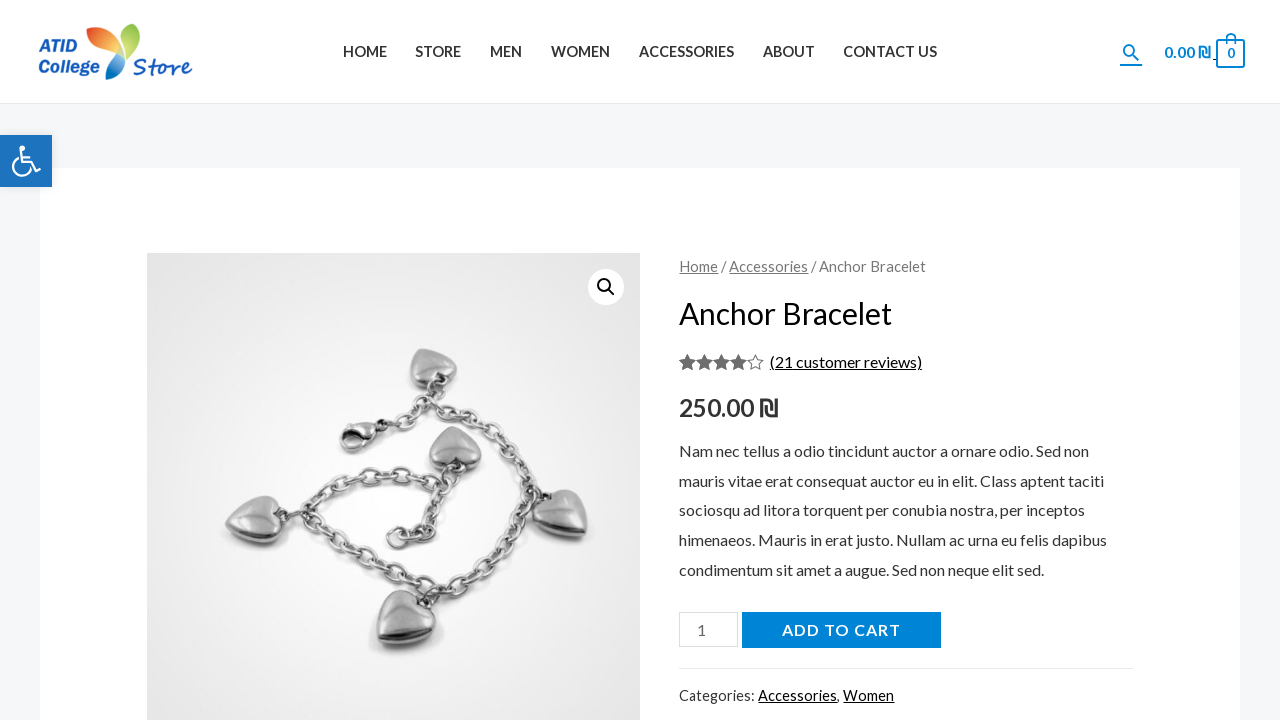

Clicked 'Add to Cart' button for anchor bracelet at (841, 630) on [name='add-to-cart']
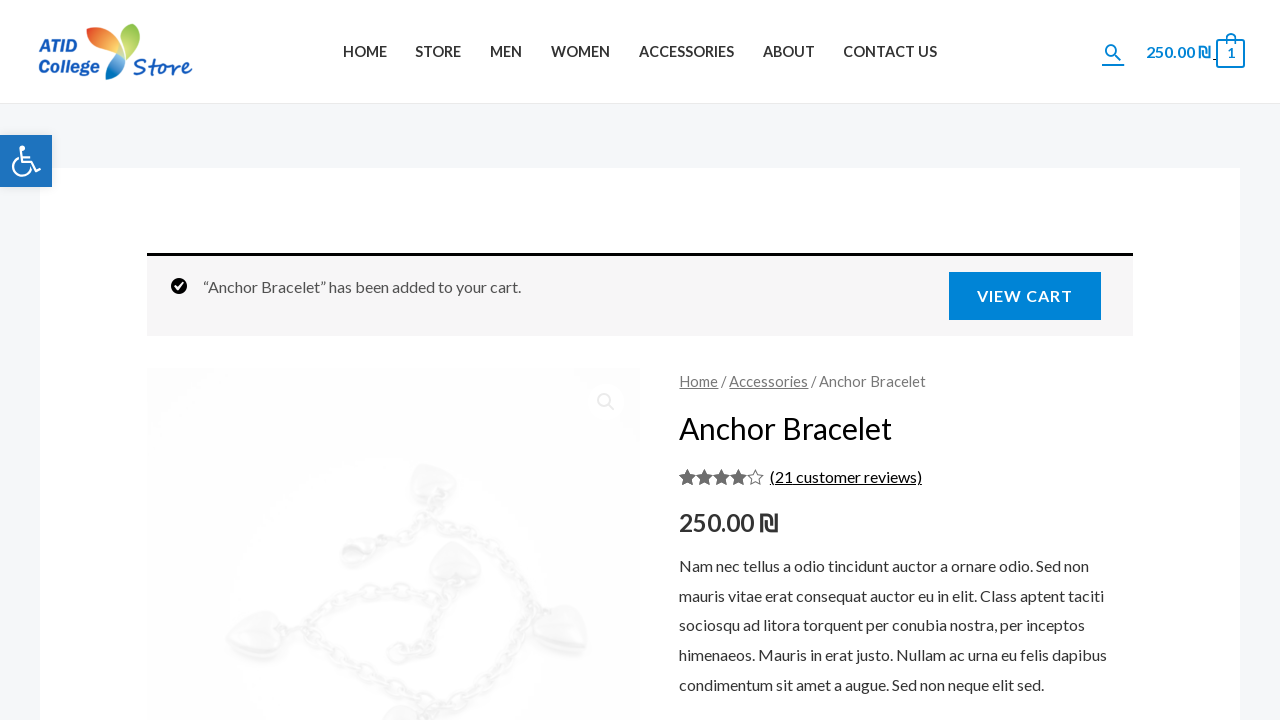

Waited for network to be idle after adding product
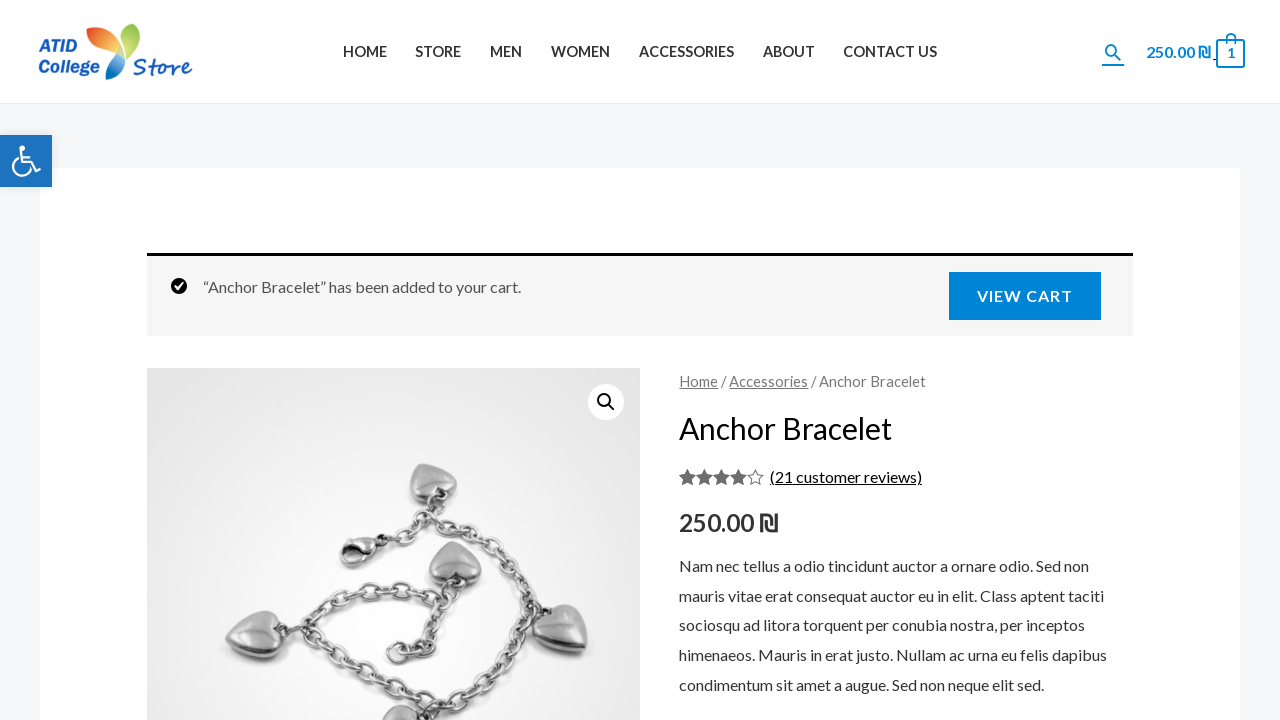

Navigated to cart page
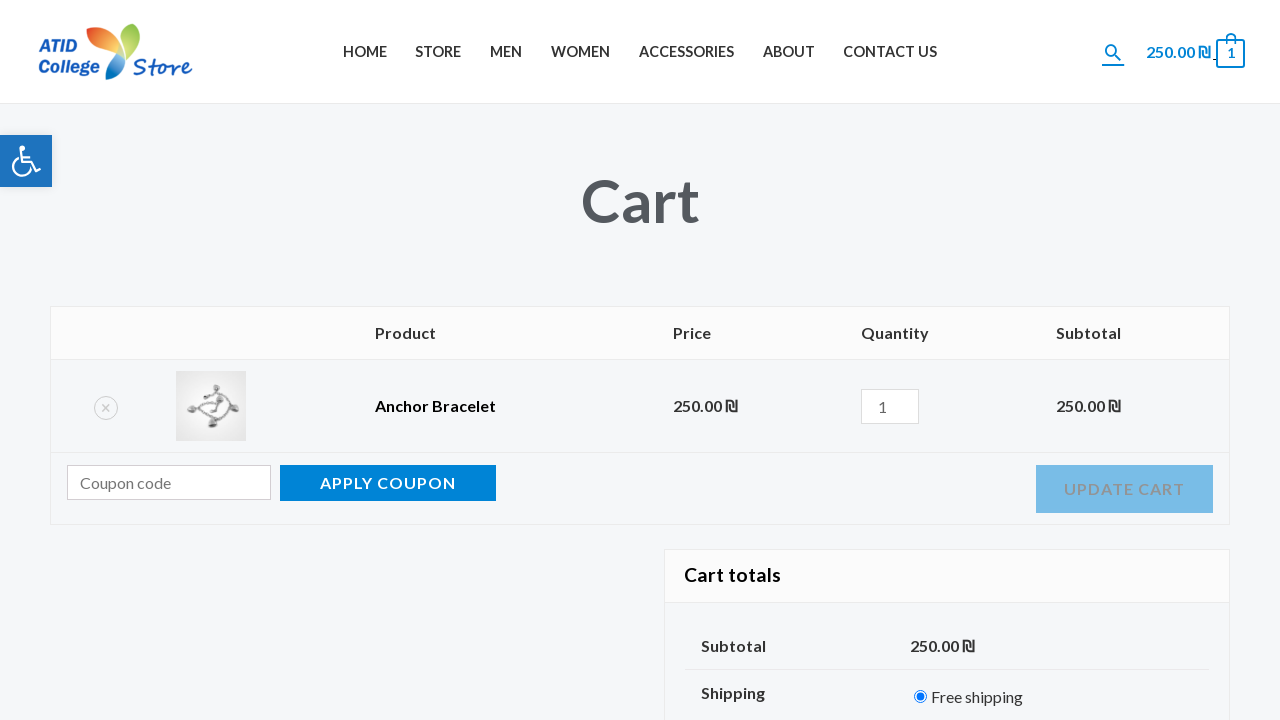

Cart table loaded successfully
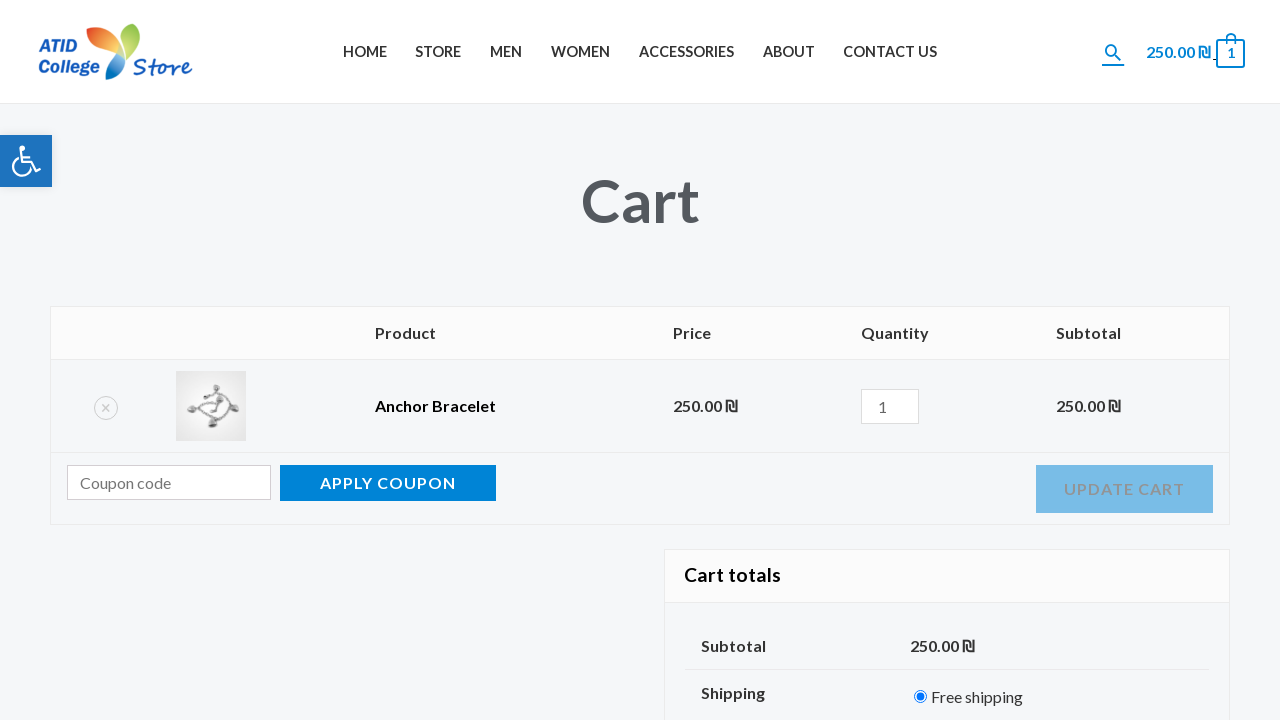

Clicked remove button to delete anchor bracelet from cart at (106, 408) on td.product-remove a.remove
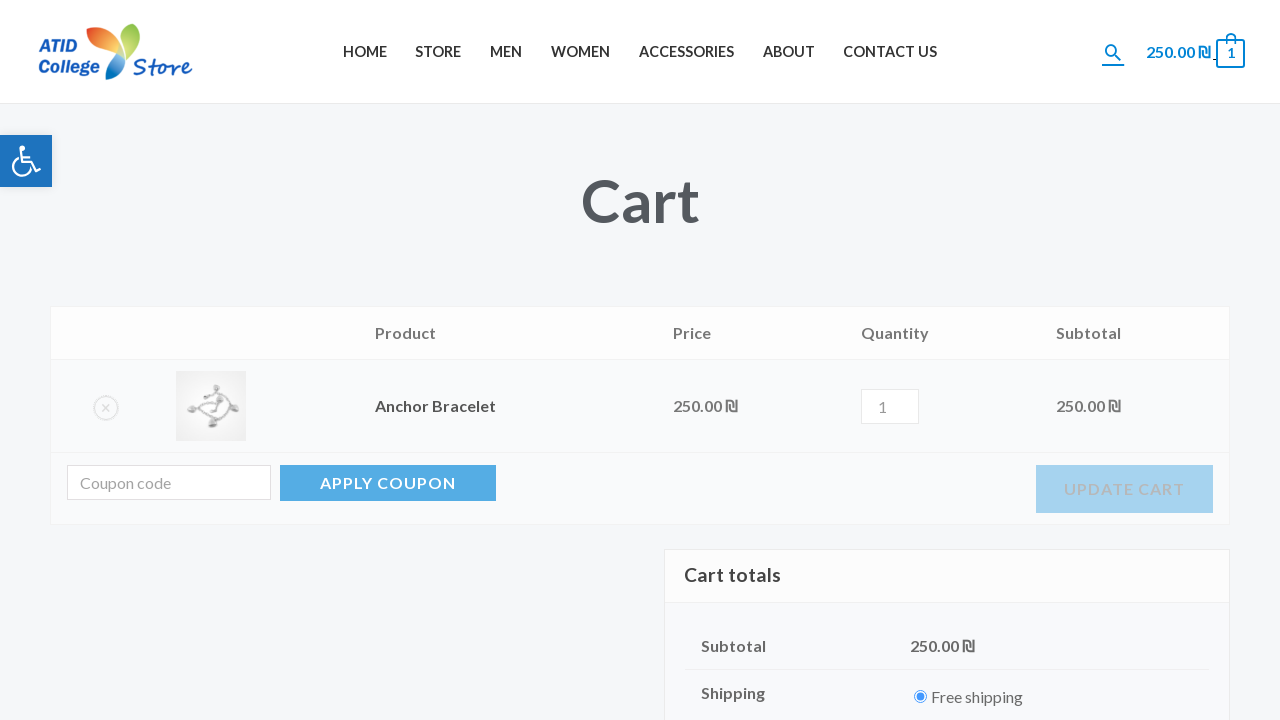

Waited 2 seconds for cart to update after removal
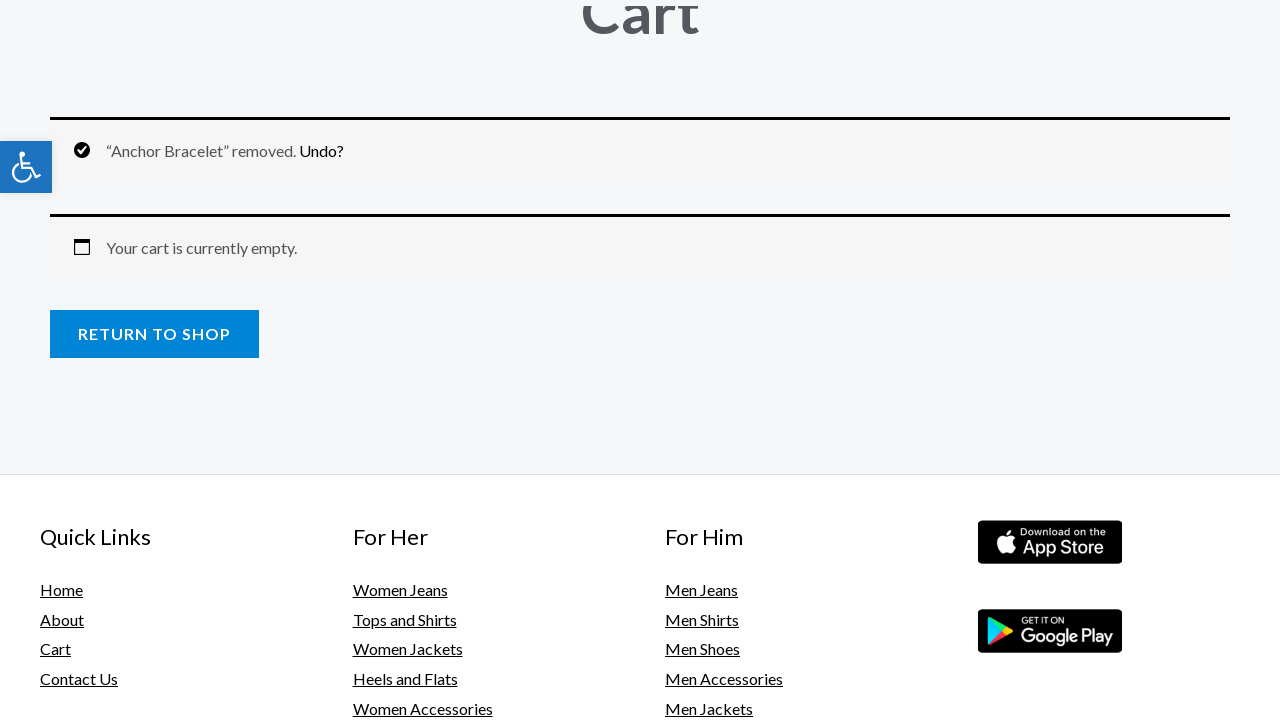

Verified cart is empty - empty cart message appeared
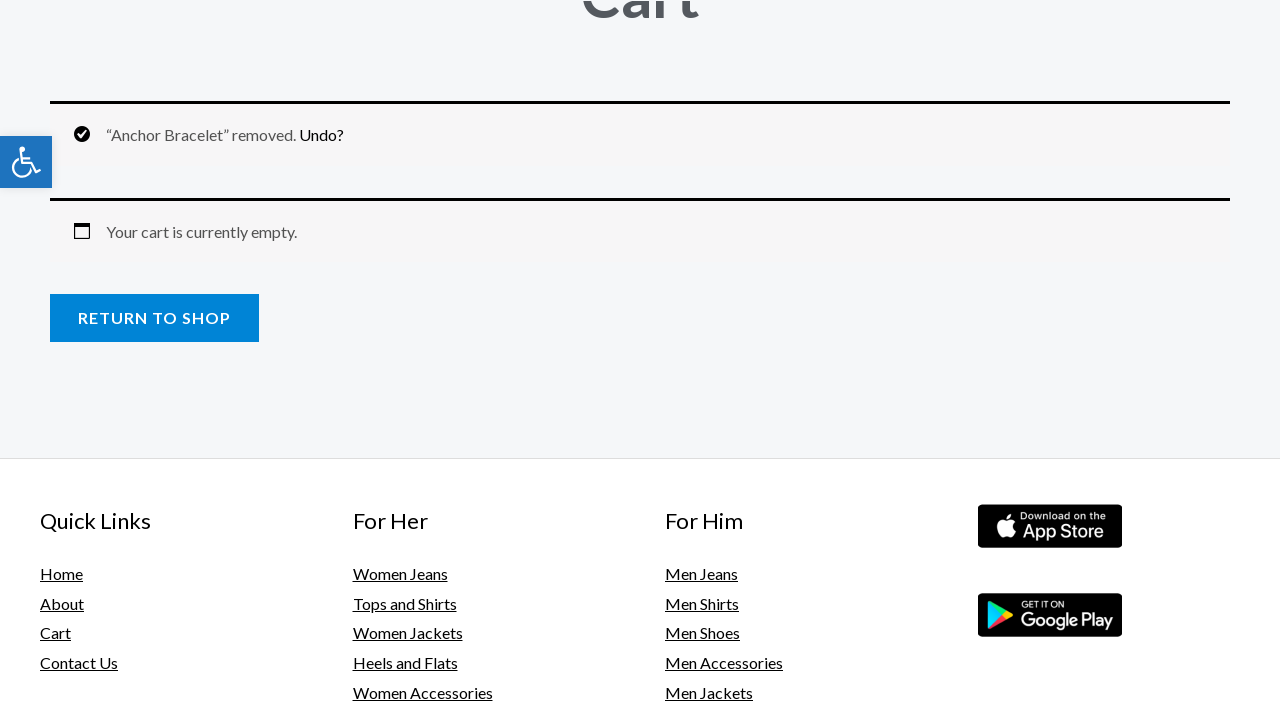

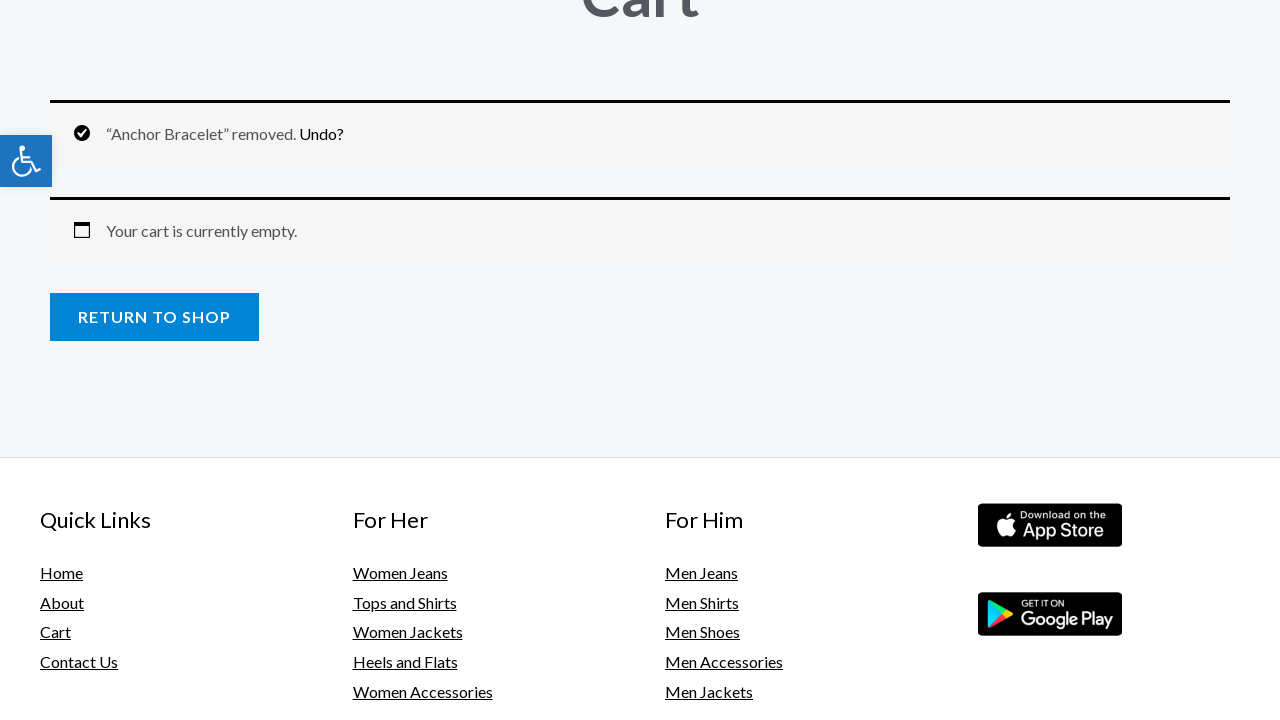